Tests dynamic element loading by clicking a button that reveals a textbox after a delay, then filling the textbox with text

Starting URL: https://www.hyrtutorials.com/p/waits-demo.html

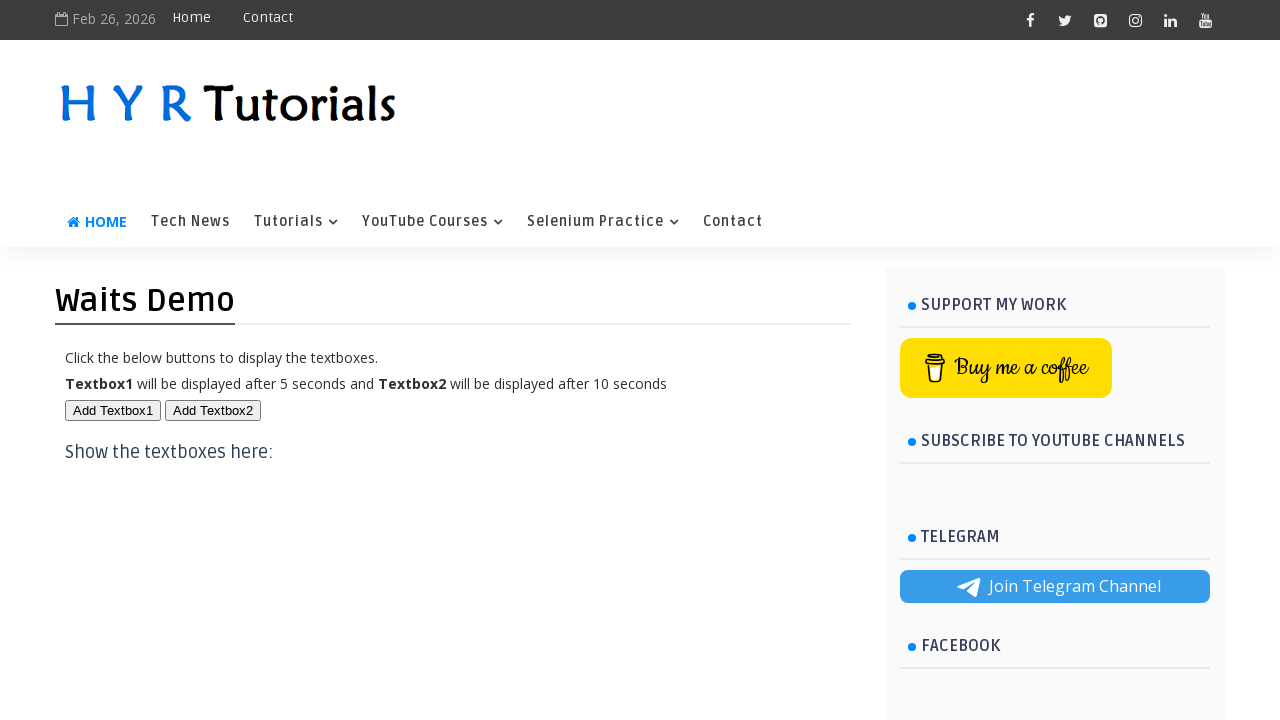

Clicked button to trigger dynamic element loading at (213, 410) on .main.section>div>div div div article div button:nth-of-type(2)
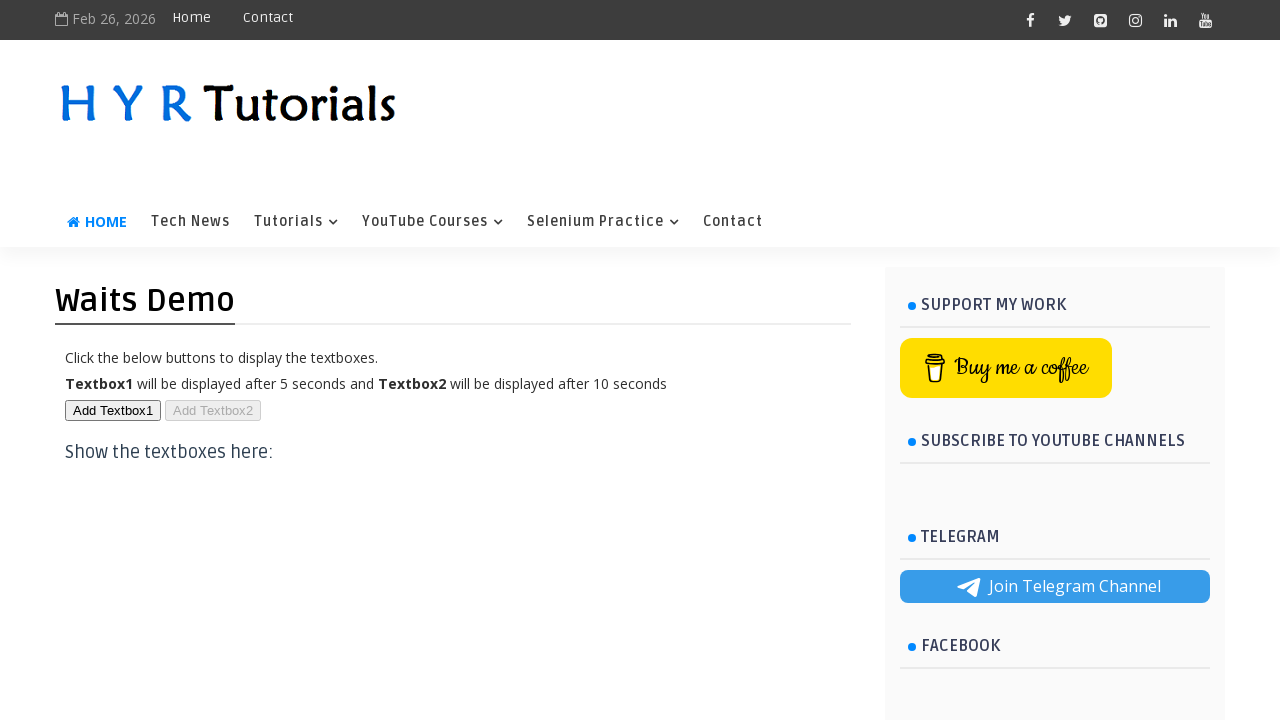

Waited for dynamically loaded textbox to become visible
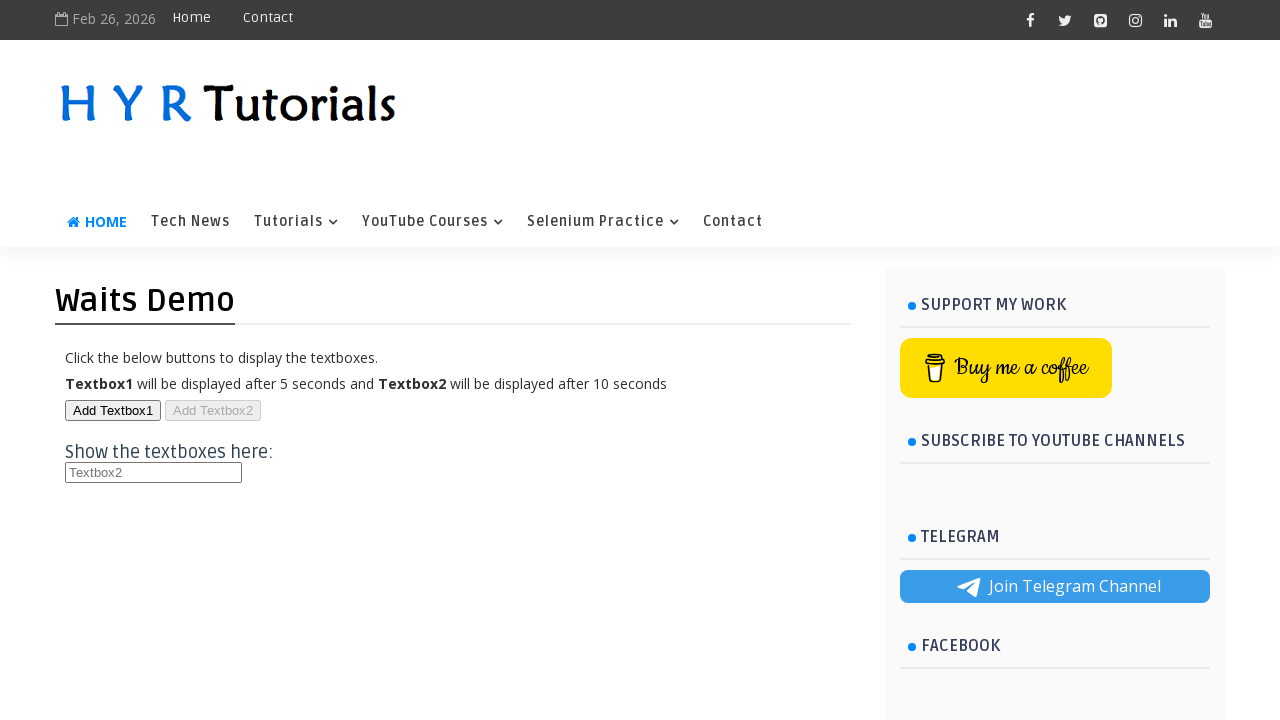

Filled textbox with 'Automation' on //input[@placeholder='Textbox2']
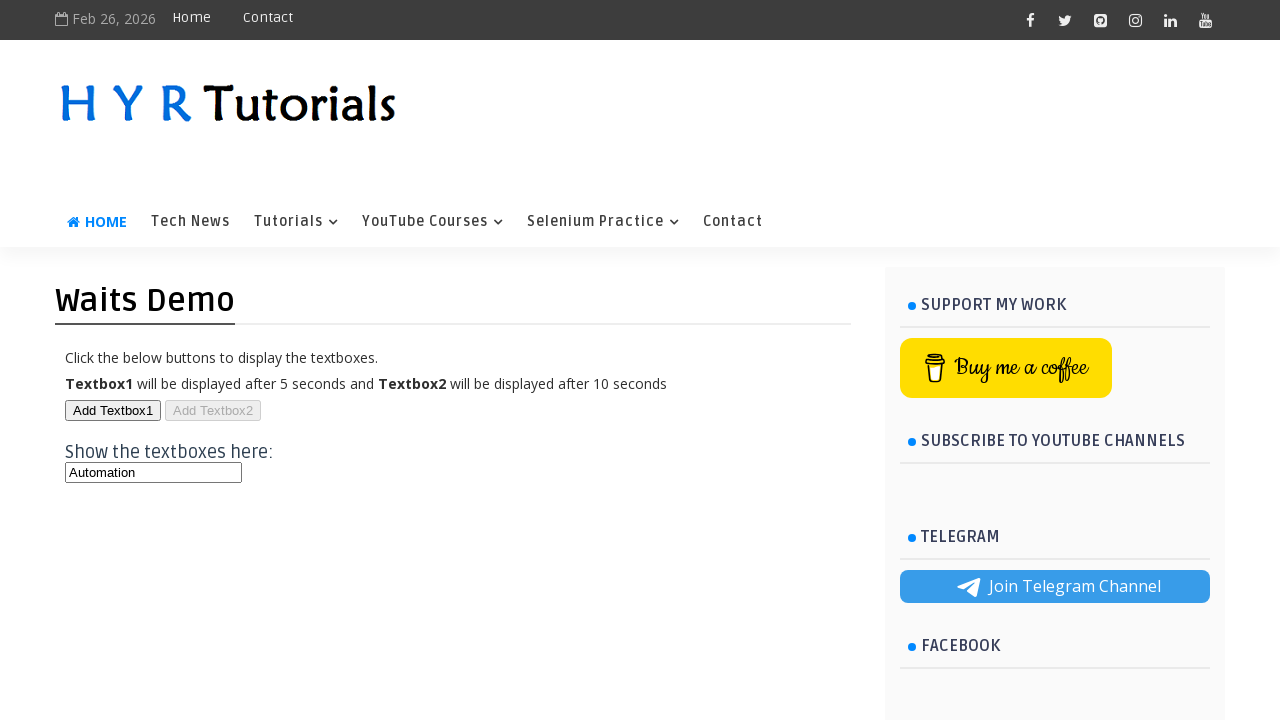

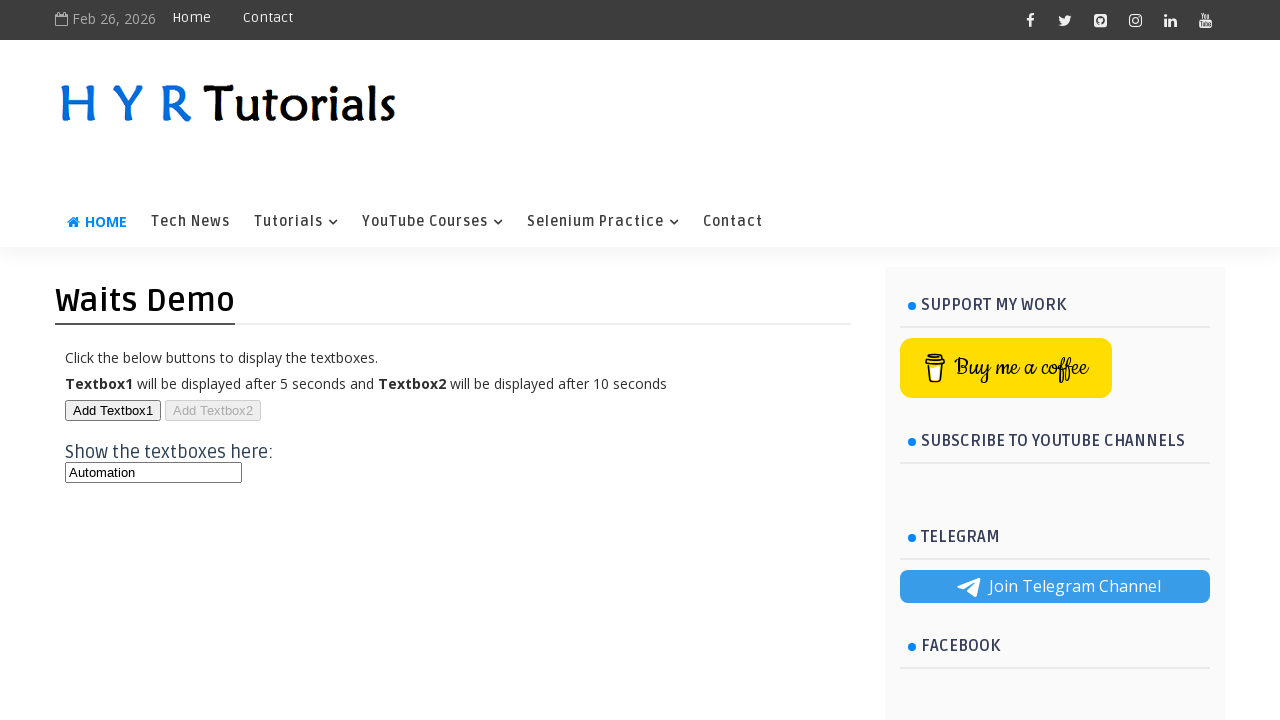